Tests locating an iFrame by CSS selector, clears the existing text using keyboard shortcuts, and types new content into the TinyMCE rich text editor

Starting URL: https://practice.cydeo.com/tinymce

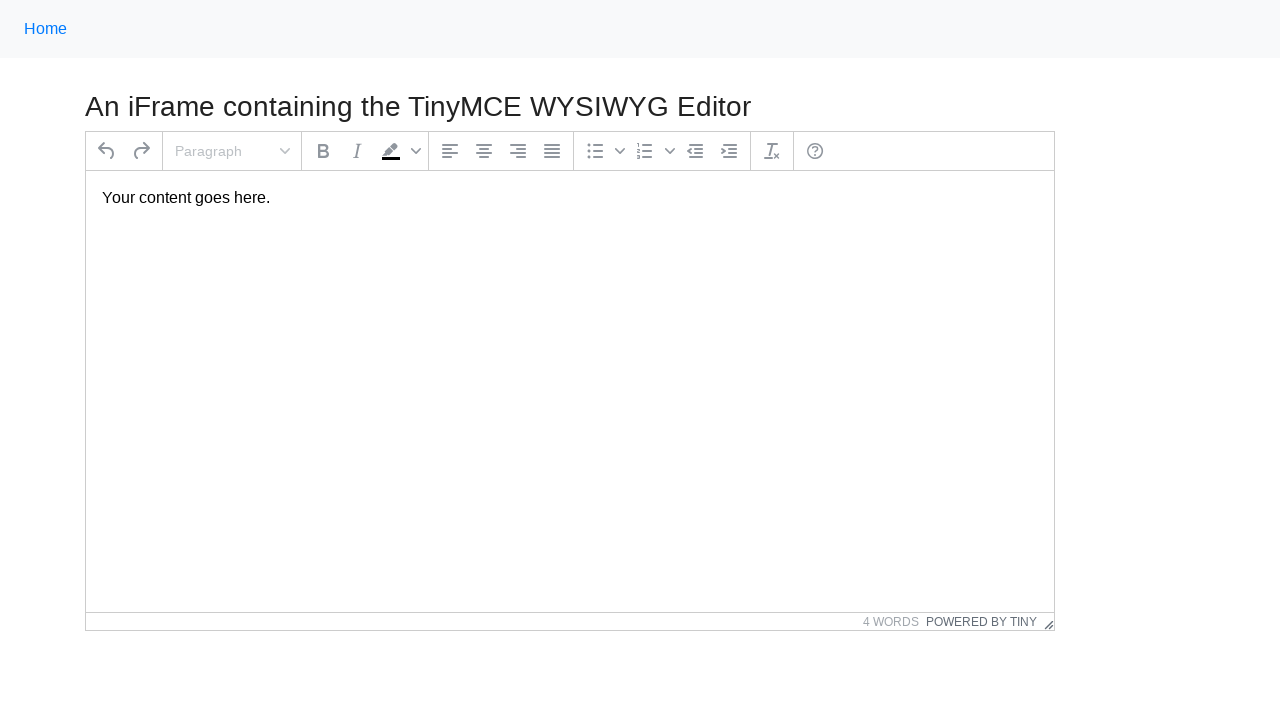

Located iFrame by CSS selector 'iframe[title='Rich Text Area']'
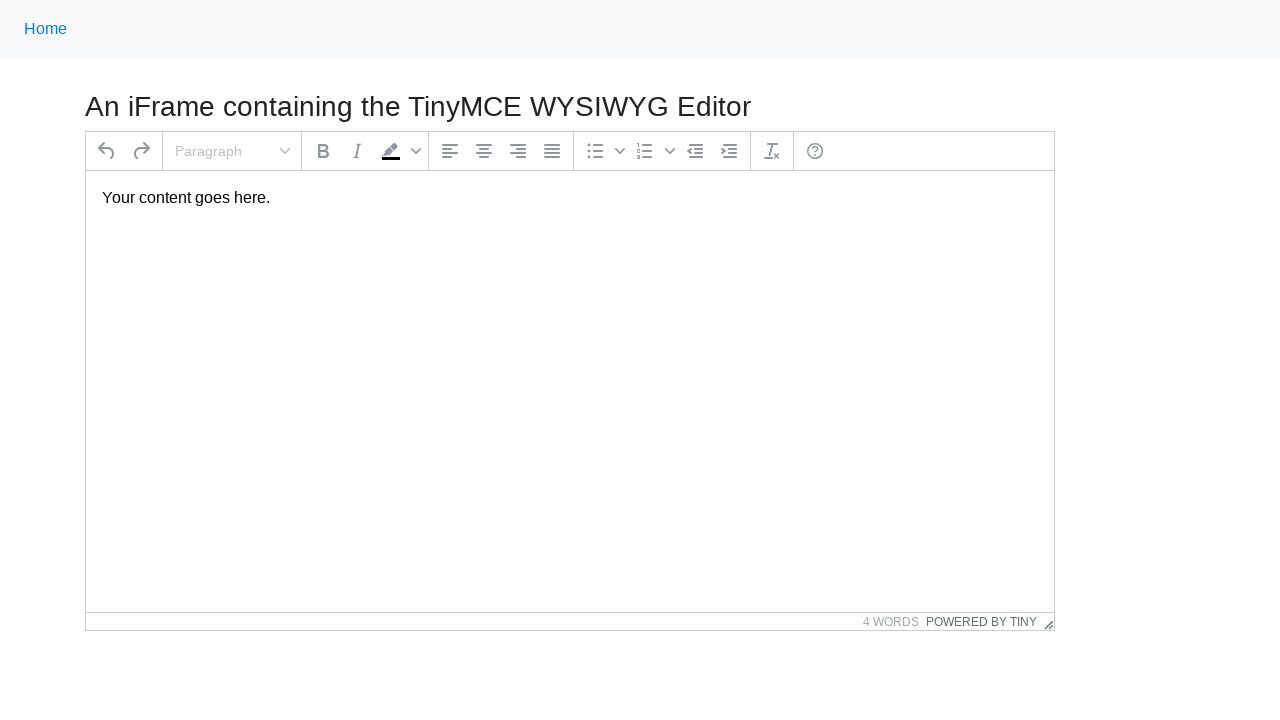

Located text area element with id 'tinymce' inside iFrame
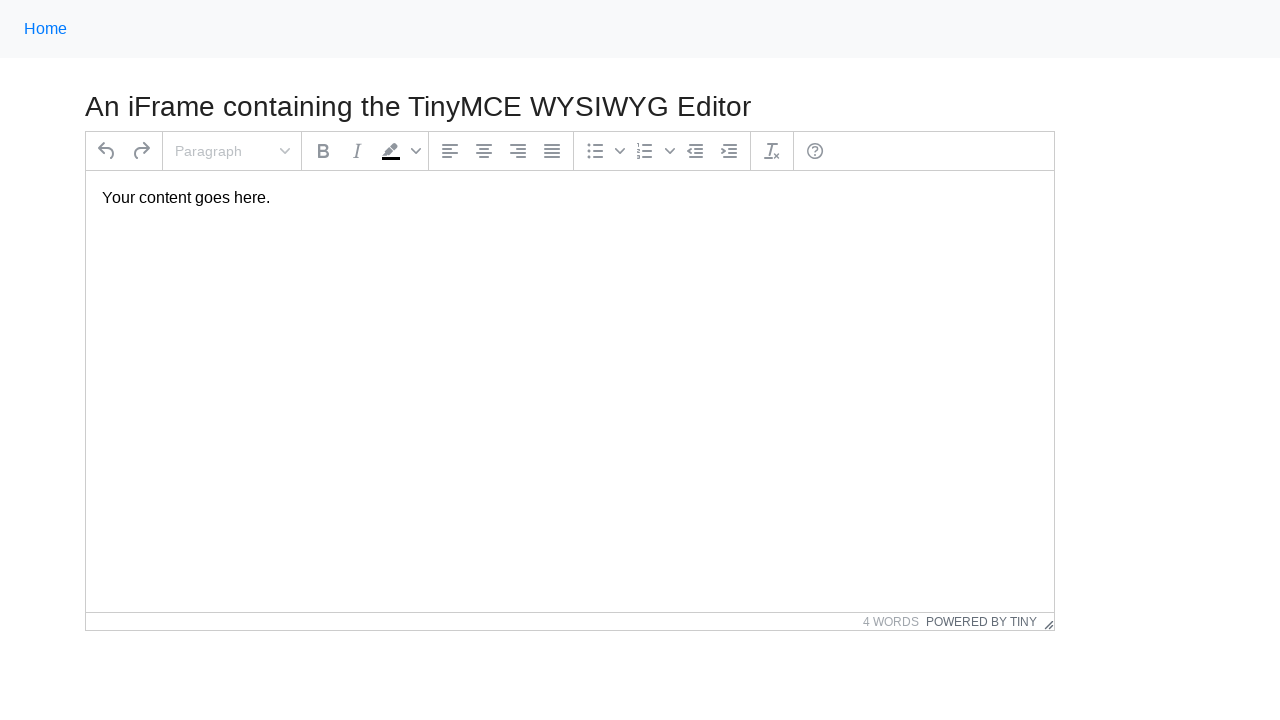

Pressed Control+A to select all text in the text area on iframe[title='Rich Text Area'] >> internal:control=enter-frame >> #tinymce
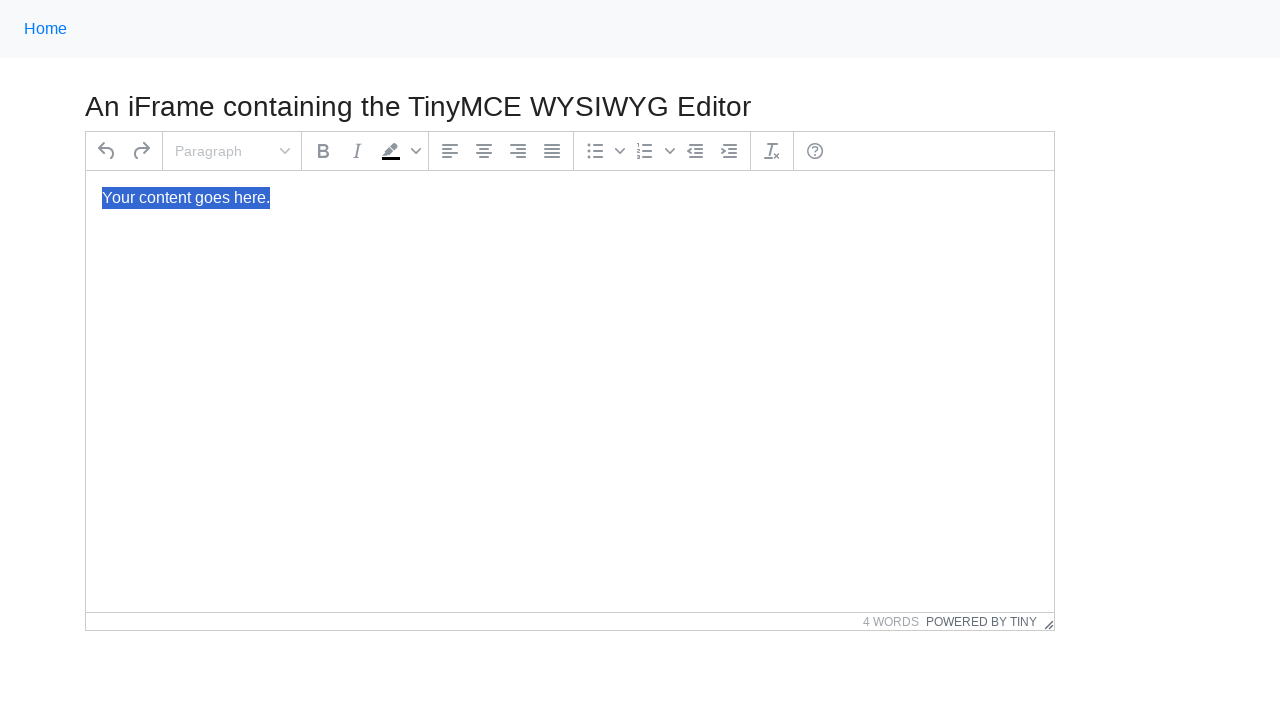

Pressed Backspace to delete all selected text on iframe[title='Rich Text Area'] >> internal:control=enter-frame >> #tinymce
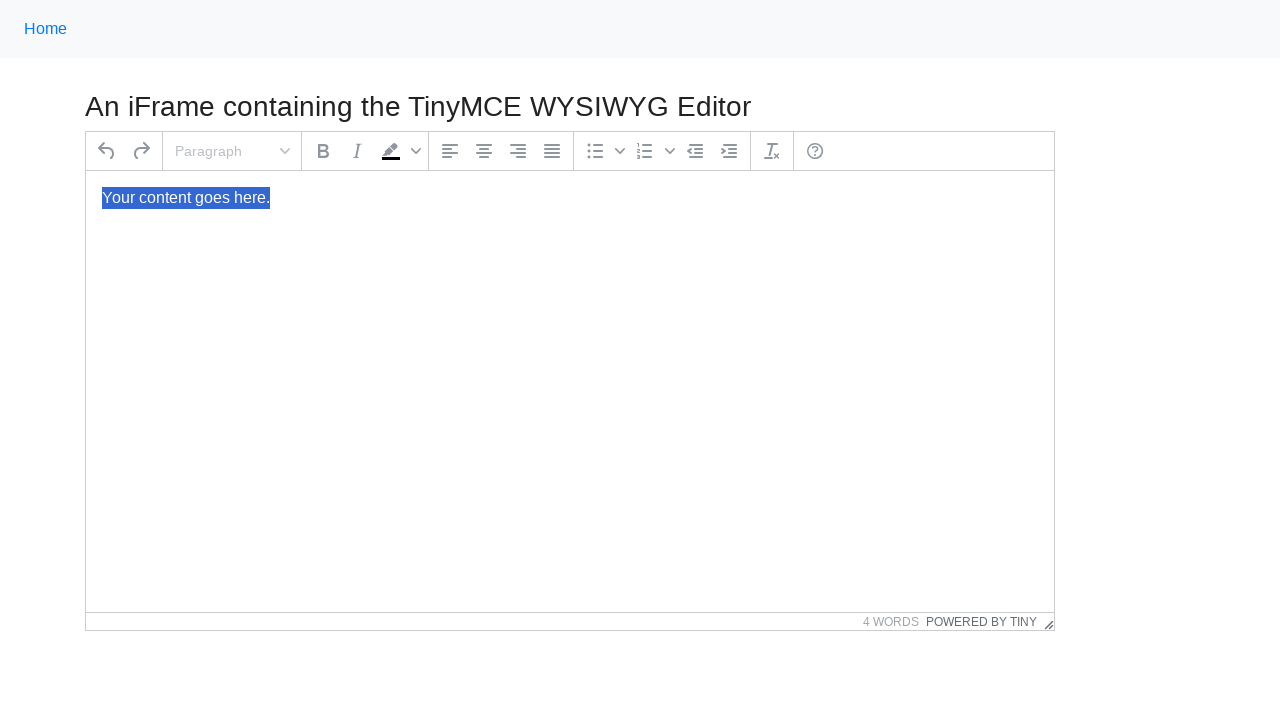

Typed 'Playwright Automation!' into the text area with 100ms delay between characters on iframe[title='Rich Text Area'] >> internal:control=enter-frame >> #tinymce
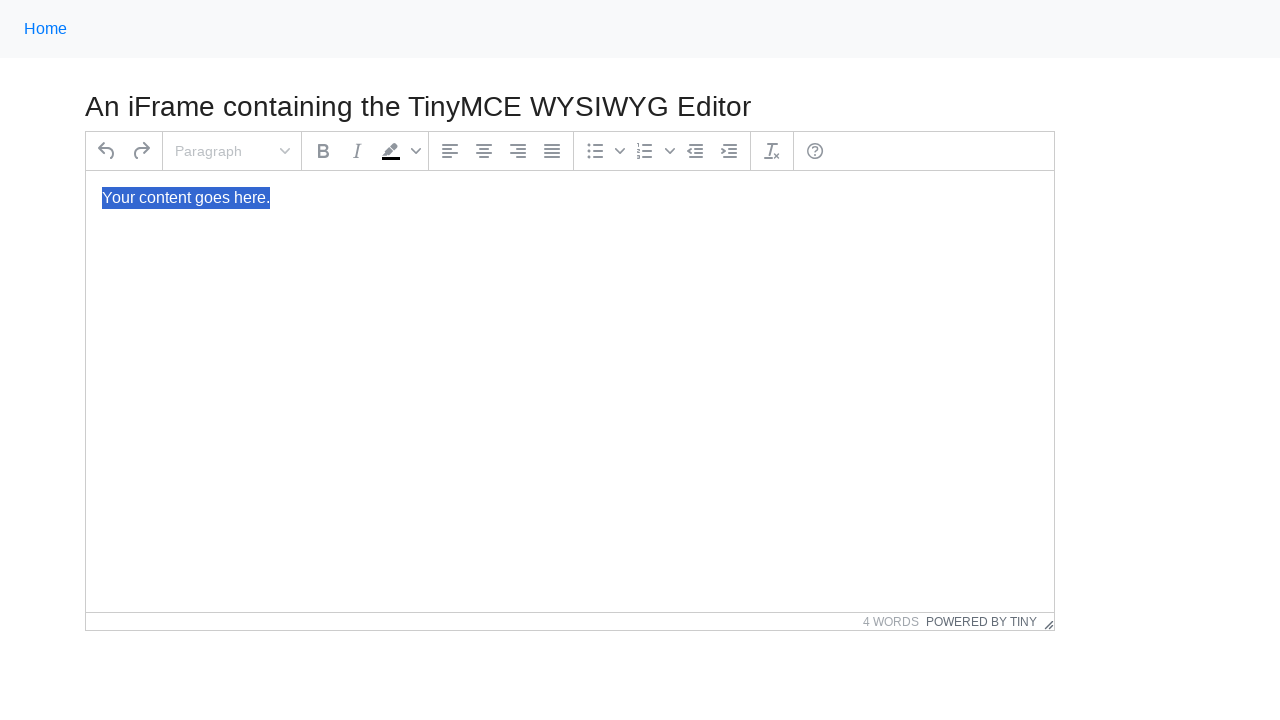

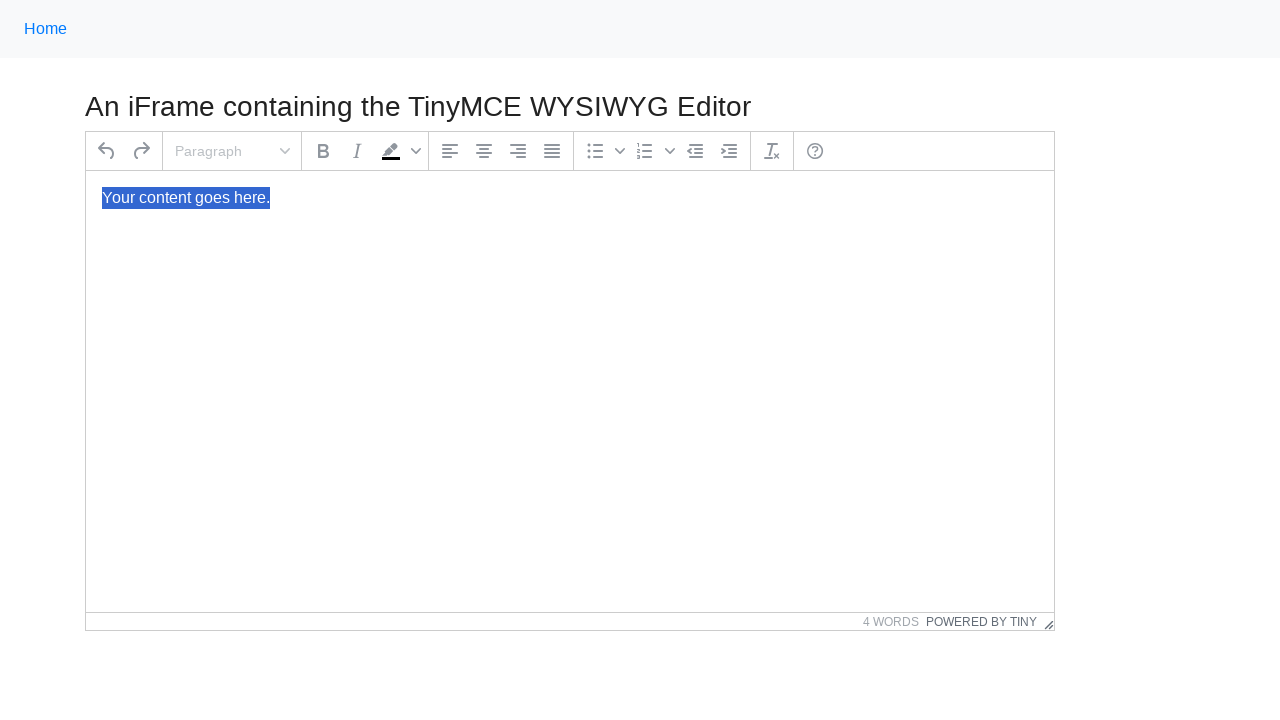